Tests web table functionality by adding a new record, searching for it, and then deleting it

Starting URL: https://demoqa.com/webtables

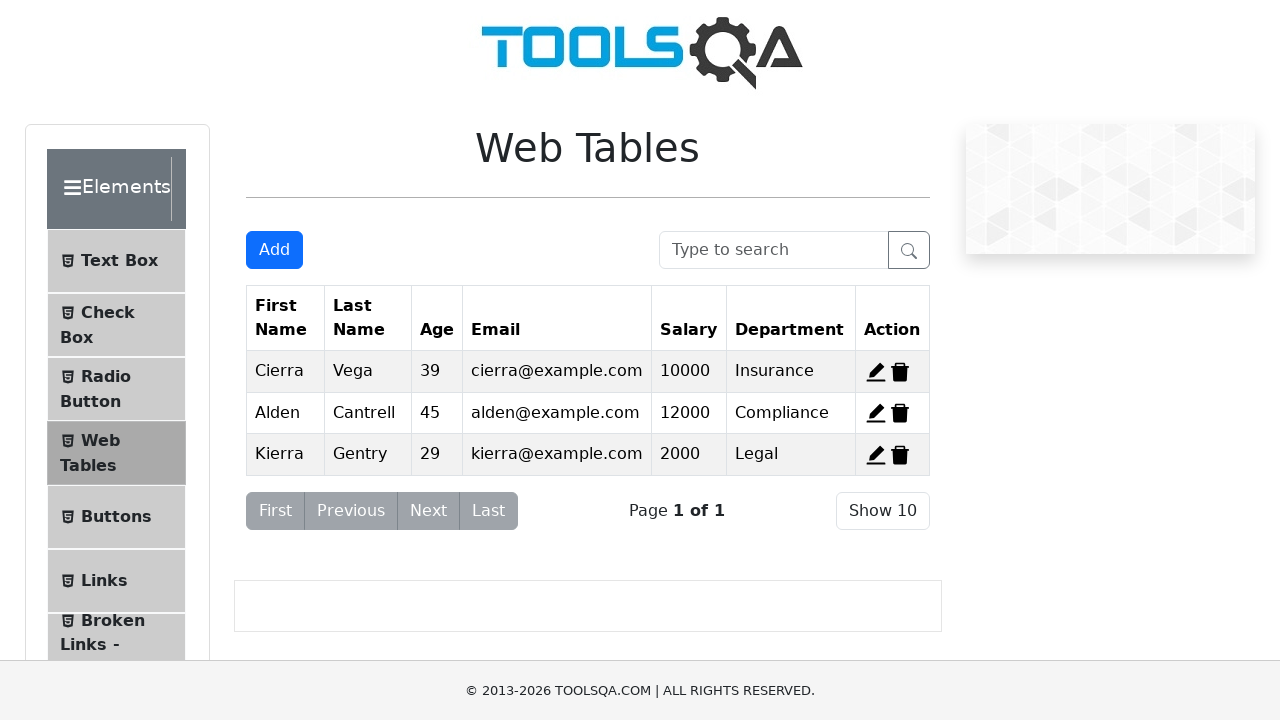

Clicked Add New Record button to open form at (274, 250) on button#addNewRecordButton
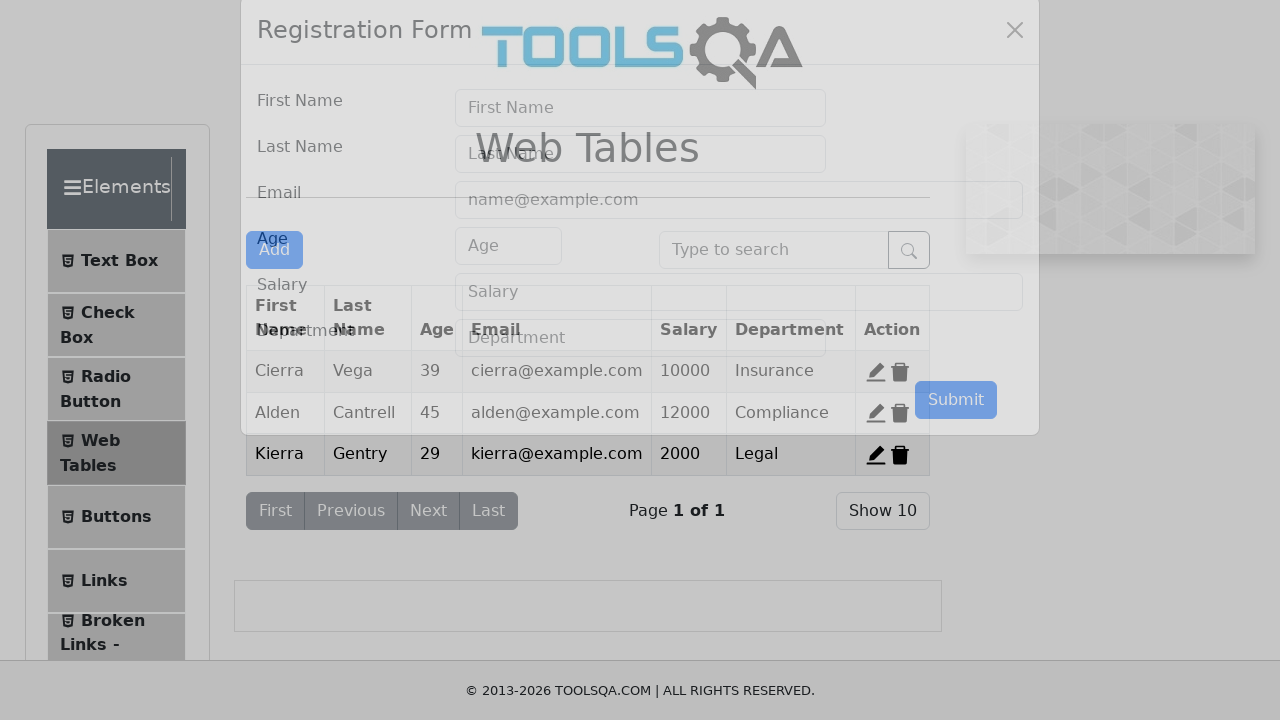

Filled first name field with 'Turan' on input#firstName
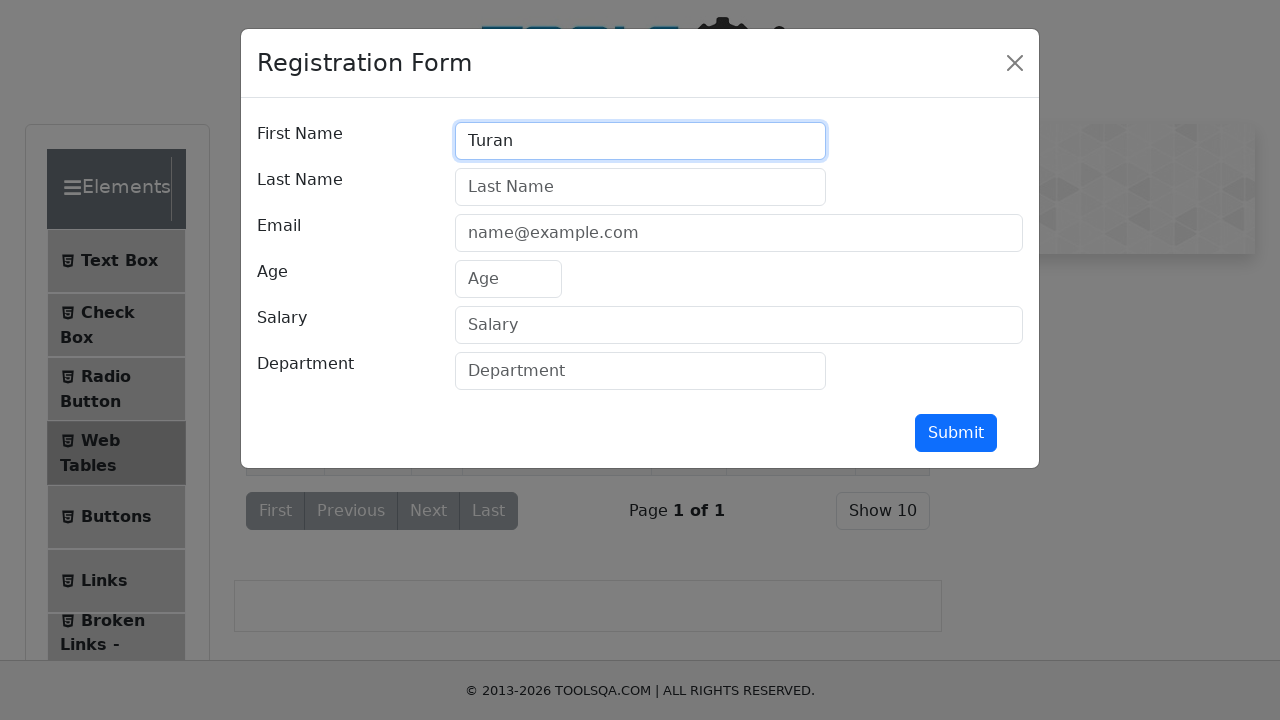

Filled last name field with 'Aymış' on input#lastName
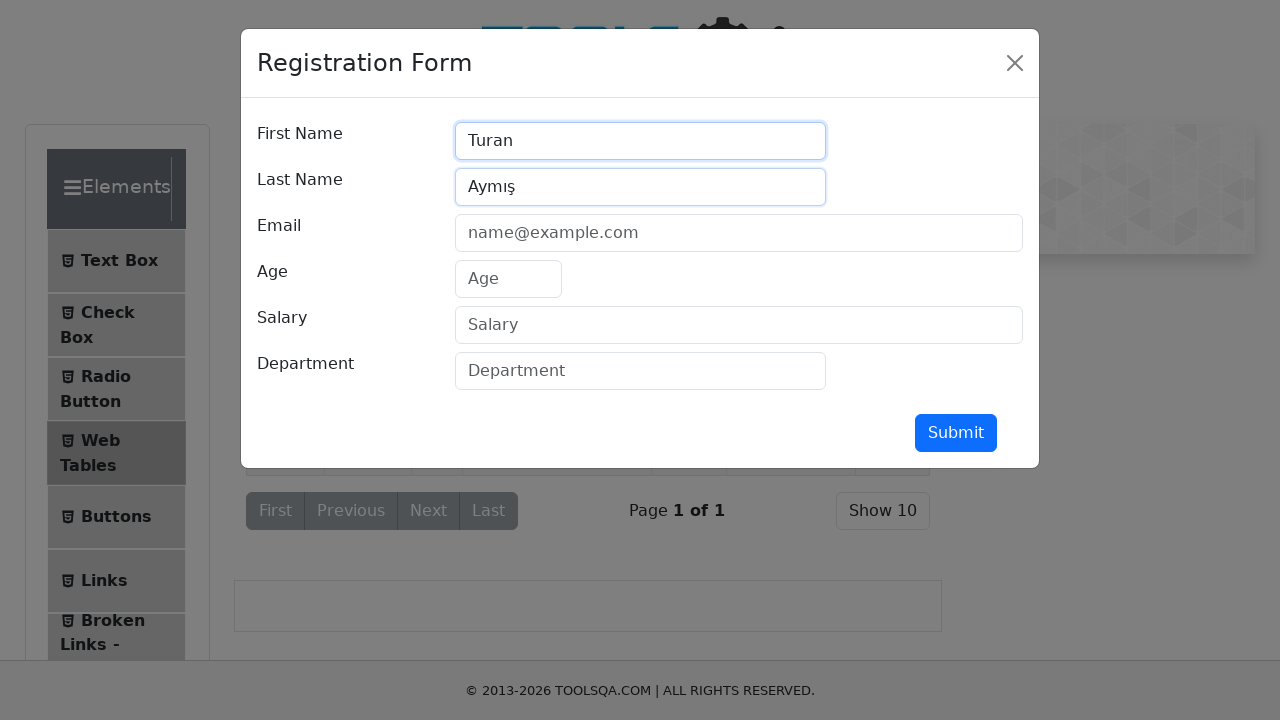

Filled email field with 'turanaymis@hotmail.com' on input#userEmail
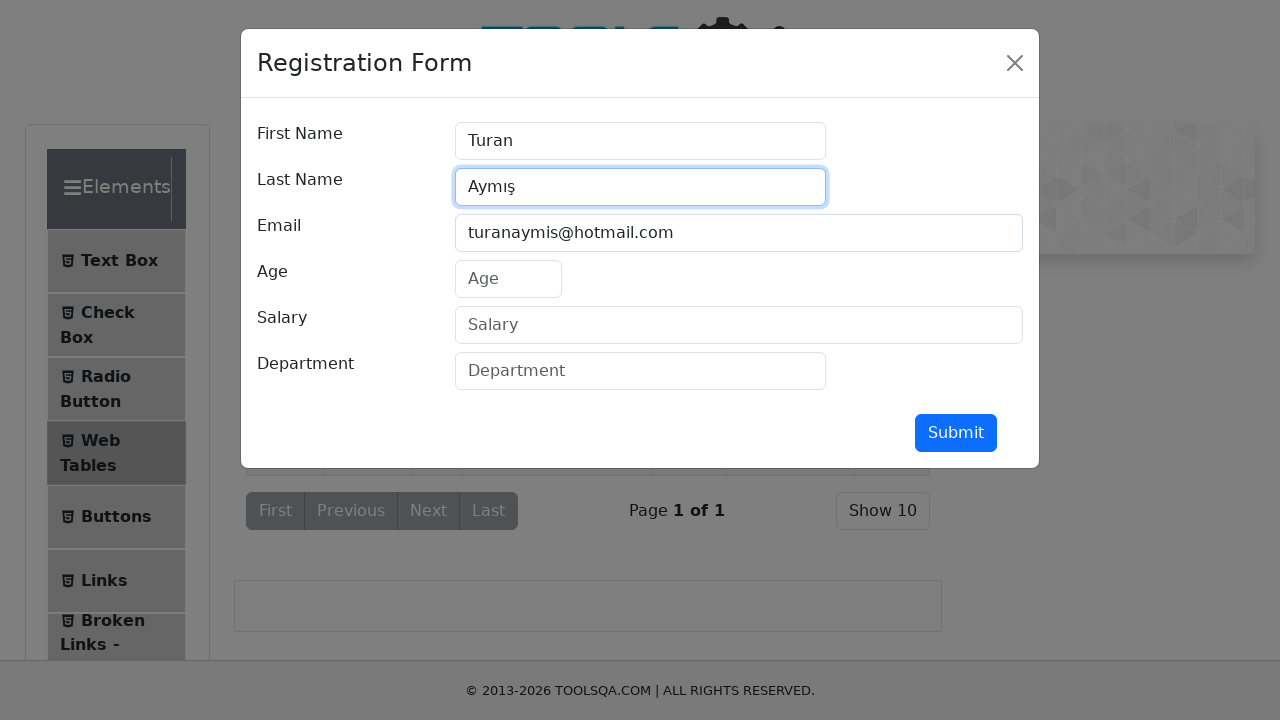

Filled age field with '33' on input#age
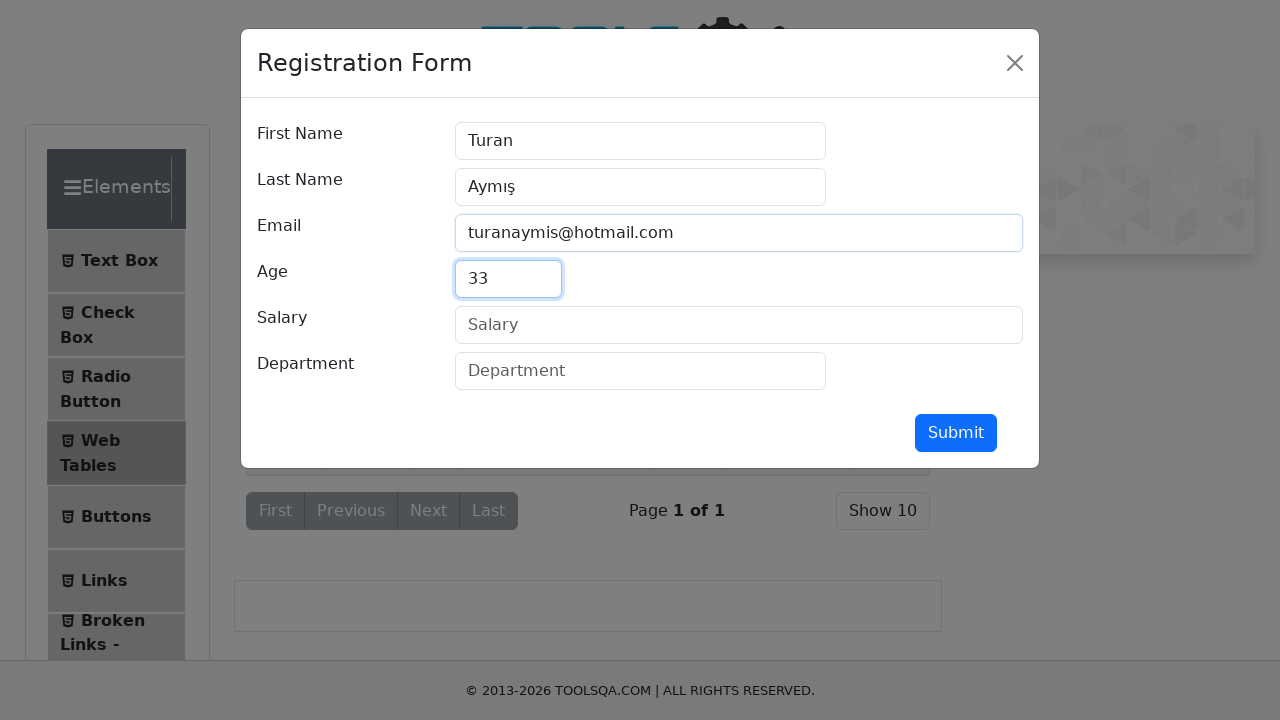

Filled salary field with '10000' on input#salary
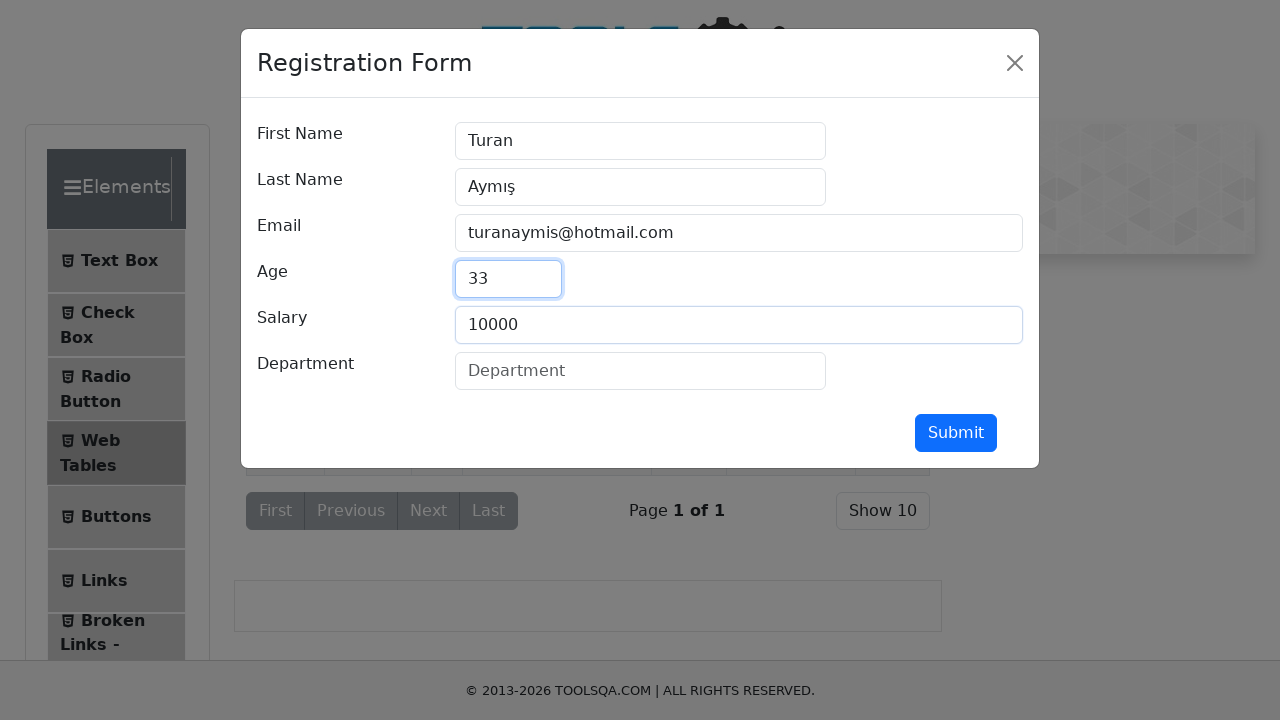

Filled department field with 'IT' on input#department
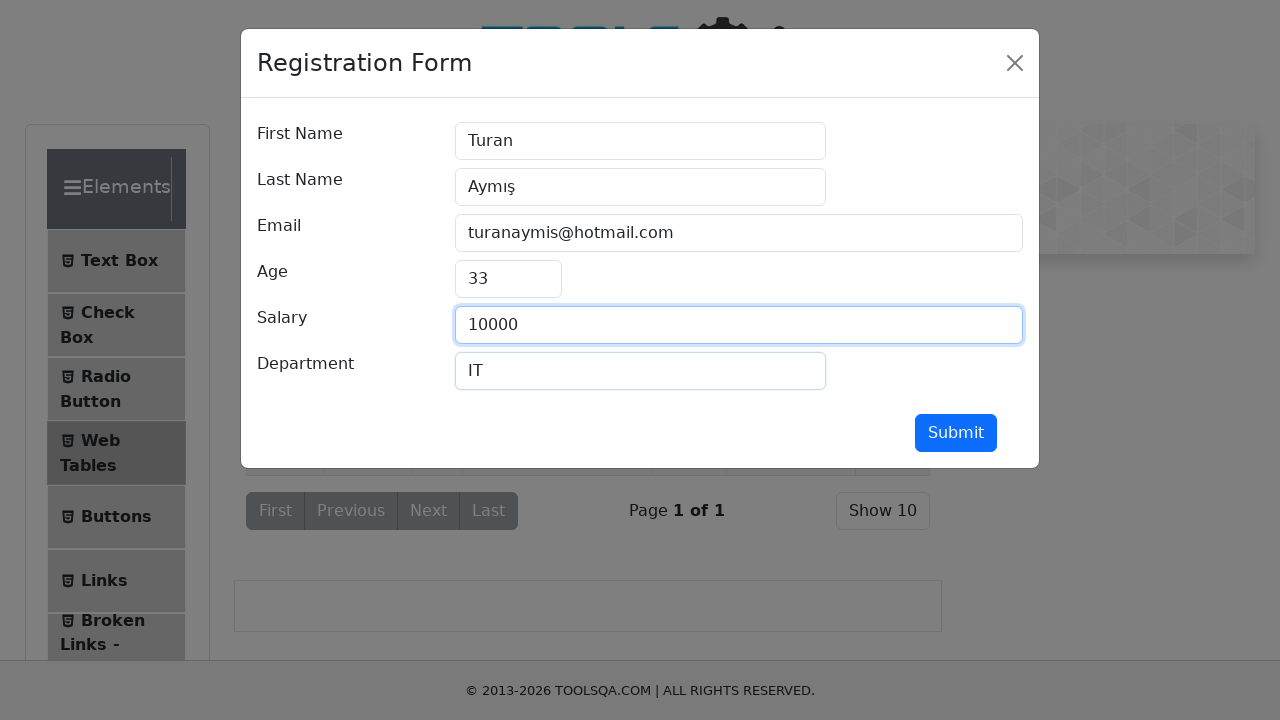

Clicked submit button to save new record at (956, 433) on button#submit
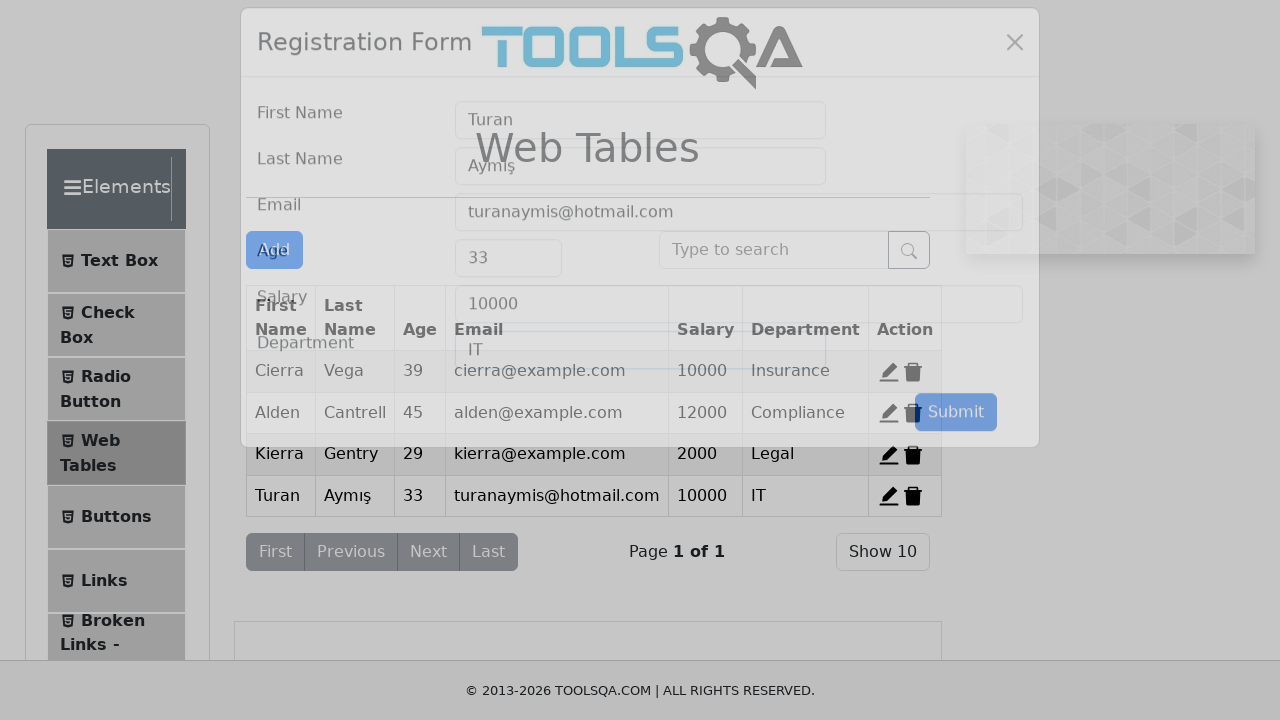

Clicked search box to focus it at (774, 250) on input#searchBox
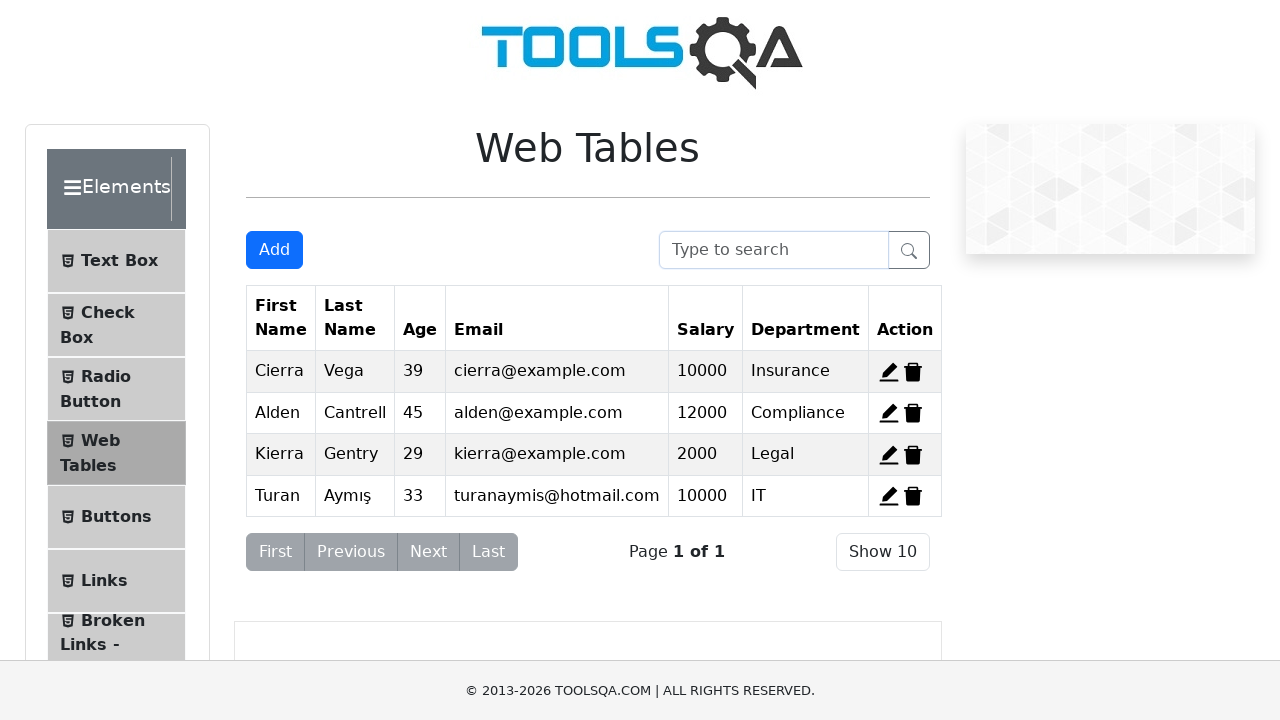

Filled search box with 'Turan' to find the new record on input#searchBox
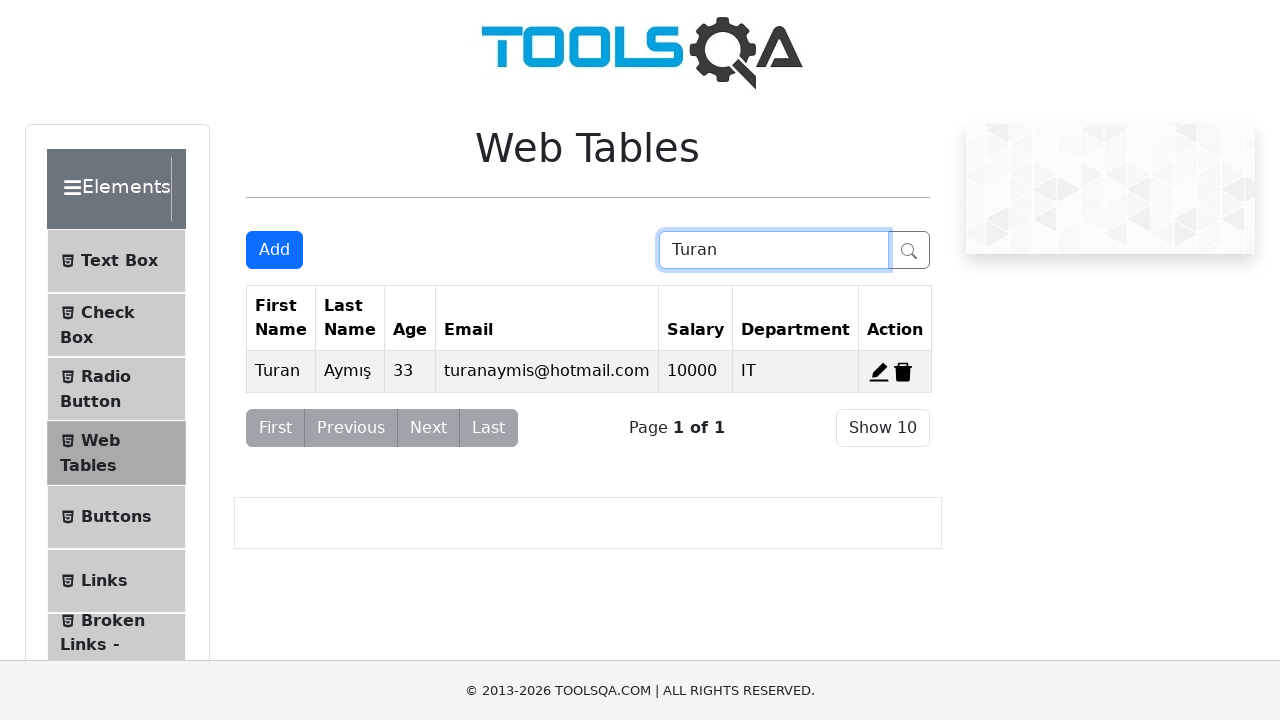

Clicked delete button to remove the record at (903, 372) on span[title='Delete']
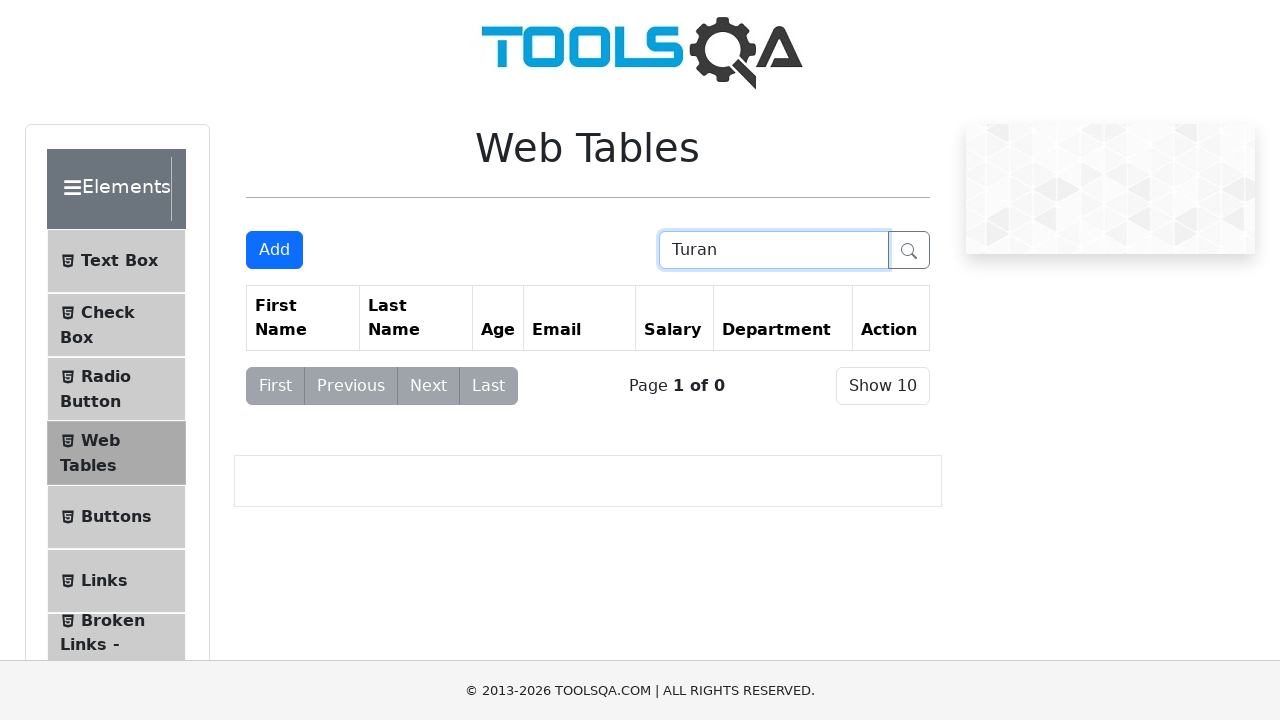

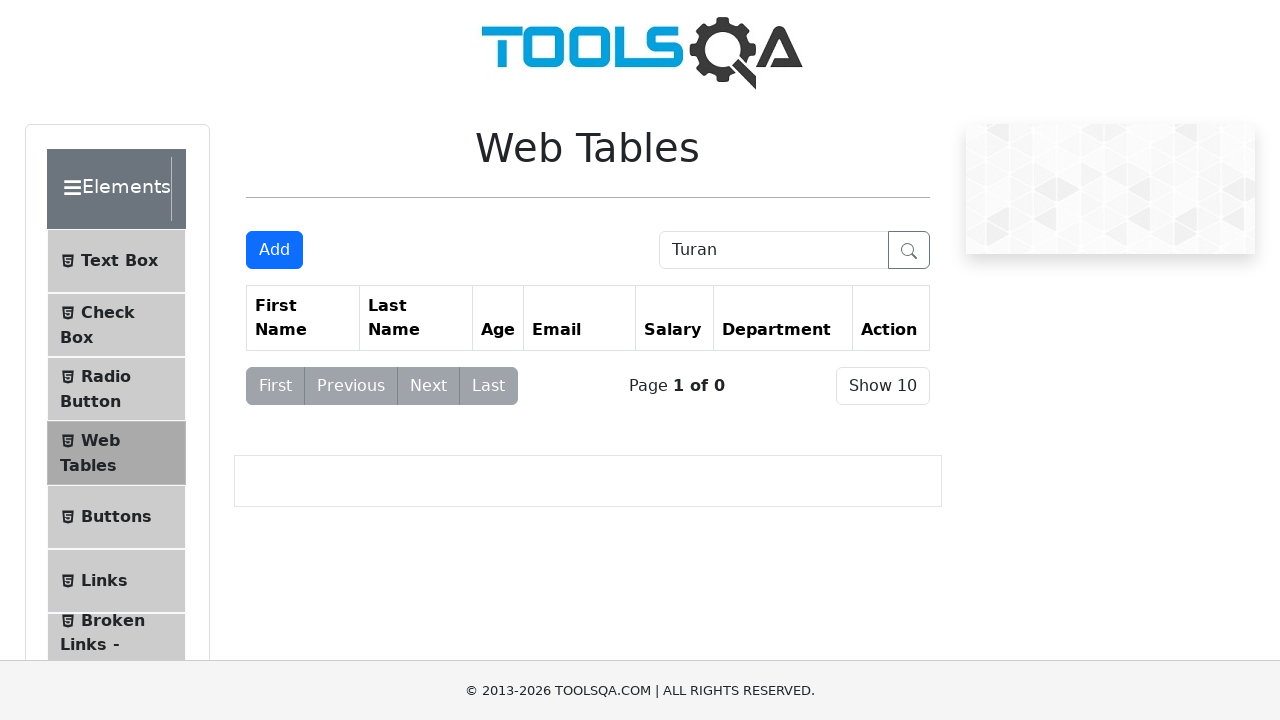